Tests enabling a disabled button by selecting "Enabled" from a dropdown menu

Starting URL: https://www.qa-practice.com/elements/button/disabled

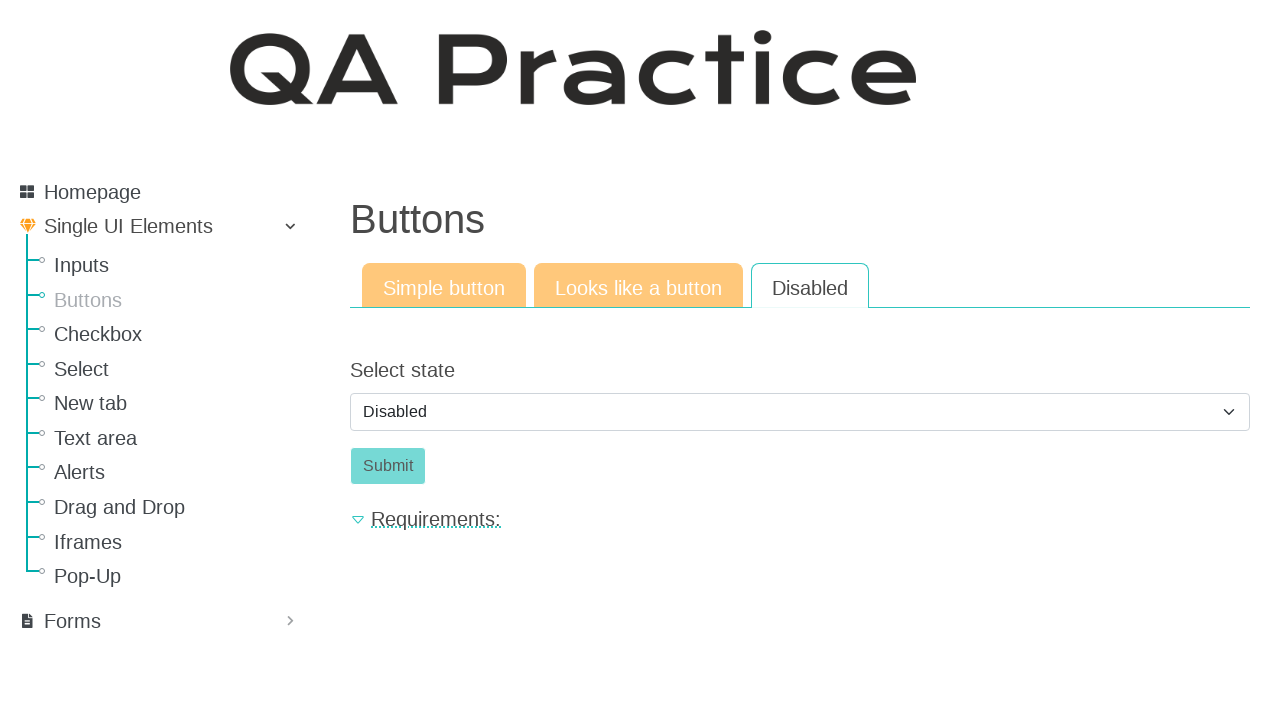

Selected 'Enabled' from dropdown to enable the disabled button on #id_select_state
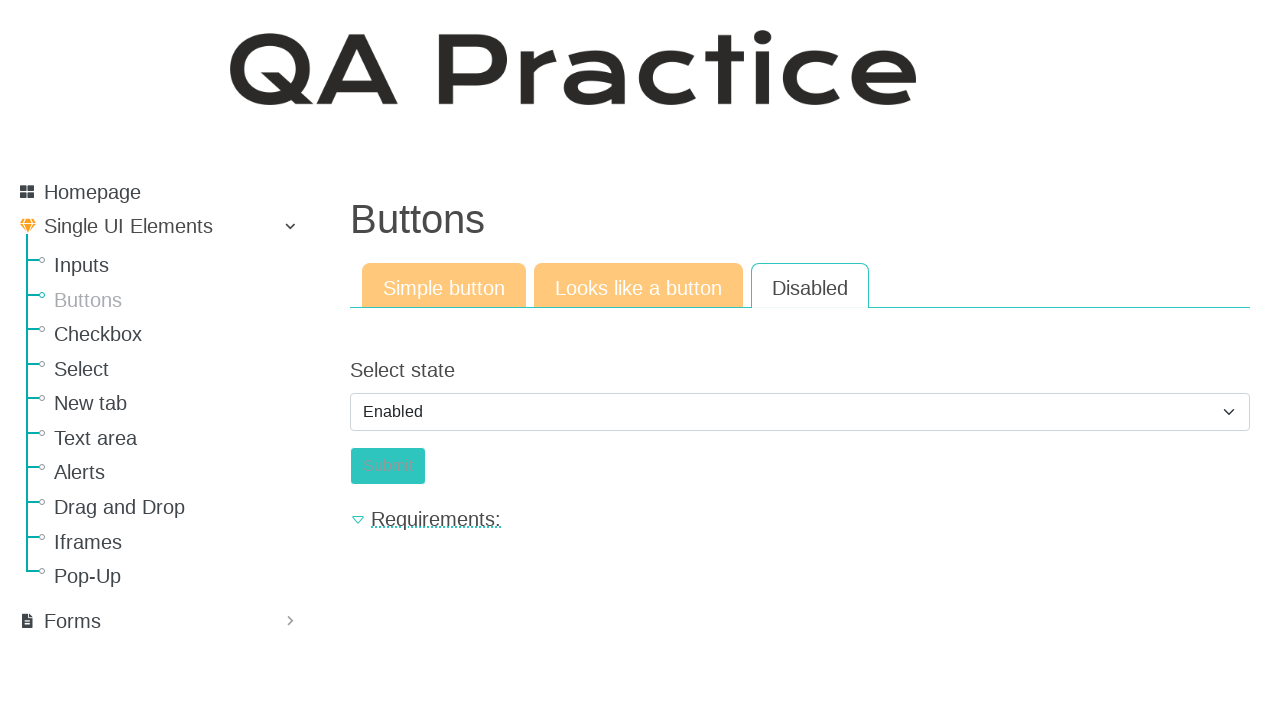

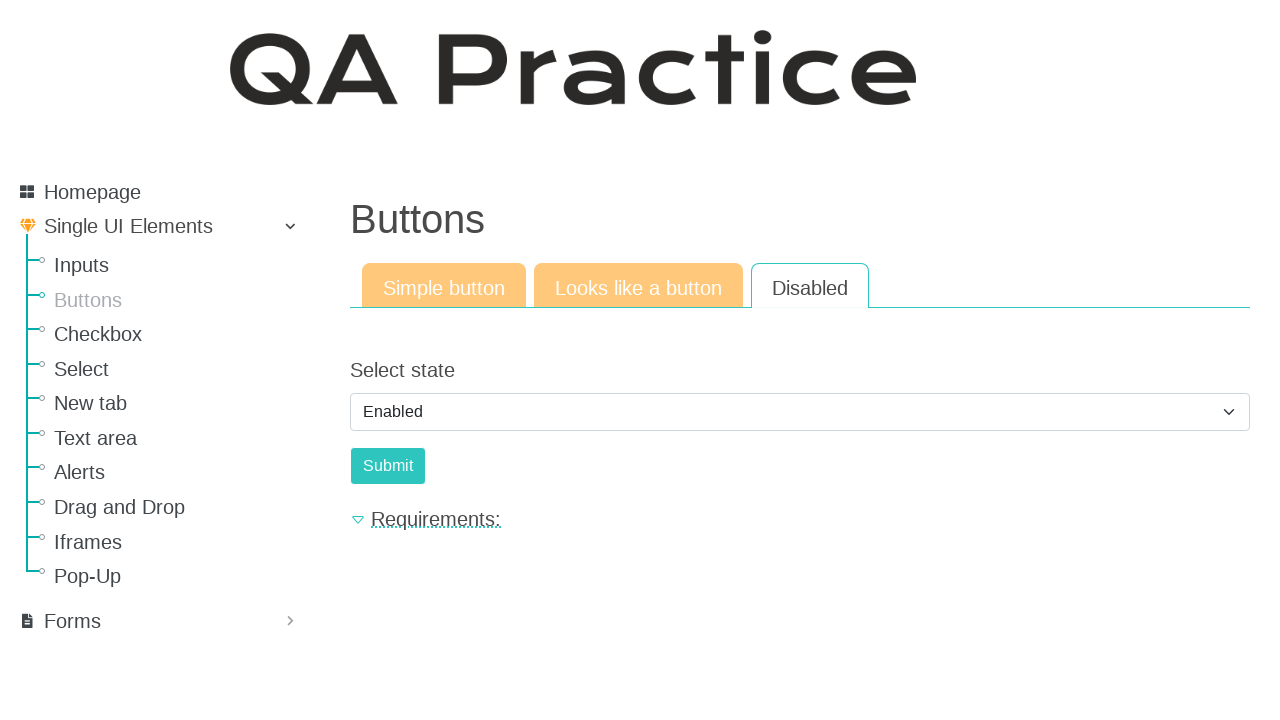